Tests the presence of email, password, and login button elements on the login page

Starting URL: https://codility-frontend-prod.s3.amazonaws.com/media/task_static/qa_login_page/9a83bda125cd7398f9f482a3d6d45ea4/static/attachments/reference_page.html

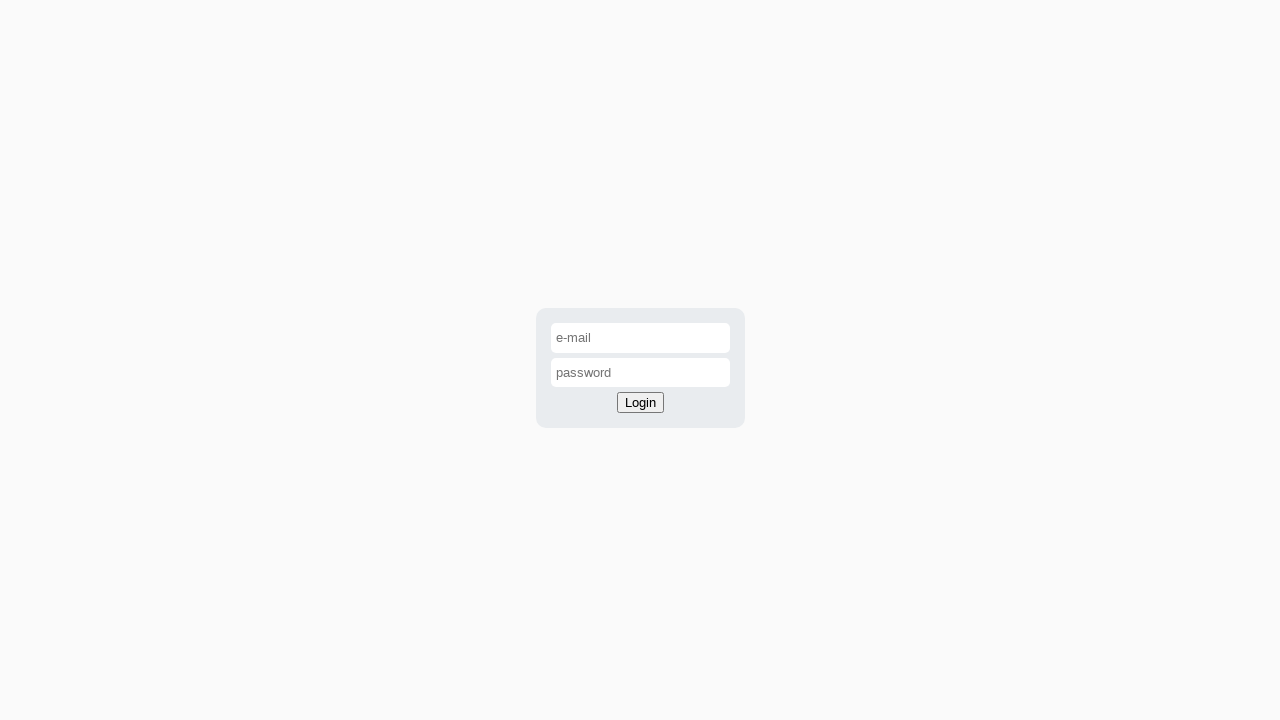

Verified email input field is present
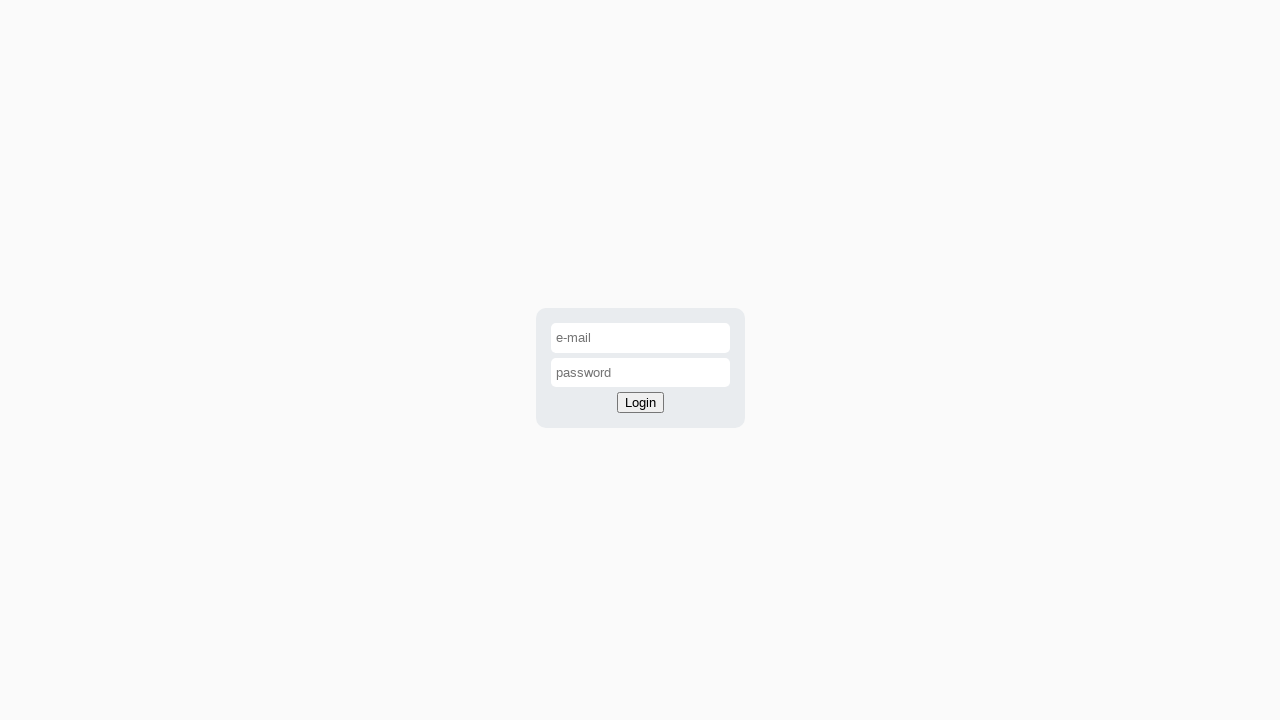

Verified password input field is present
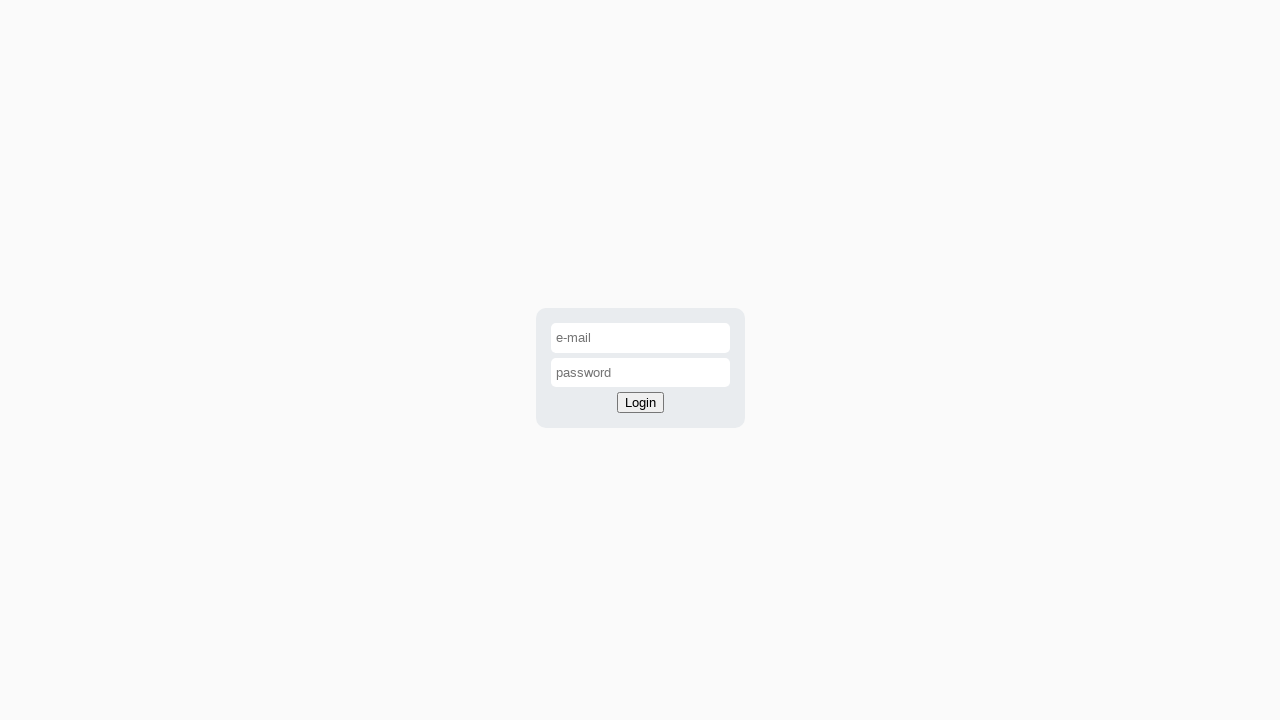

Verified login button is present
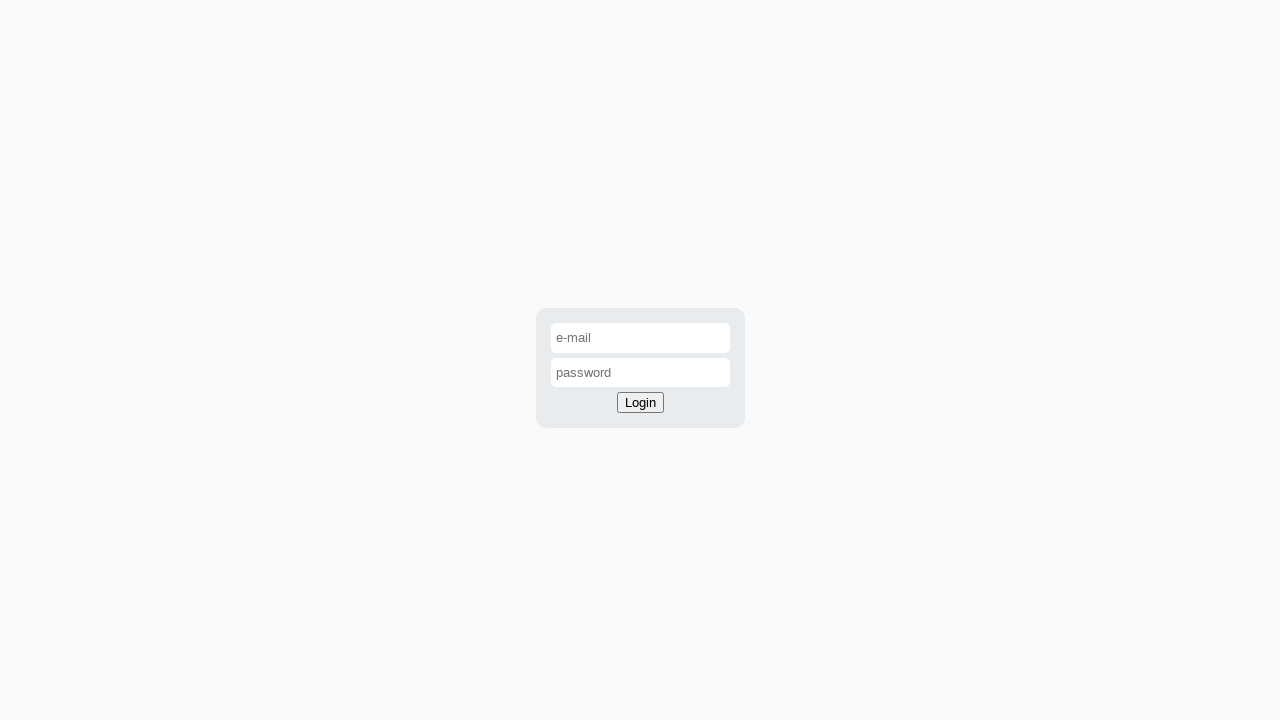

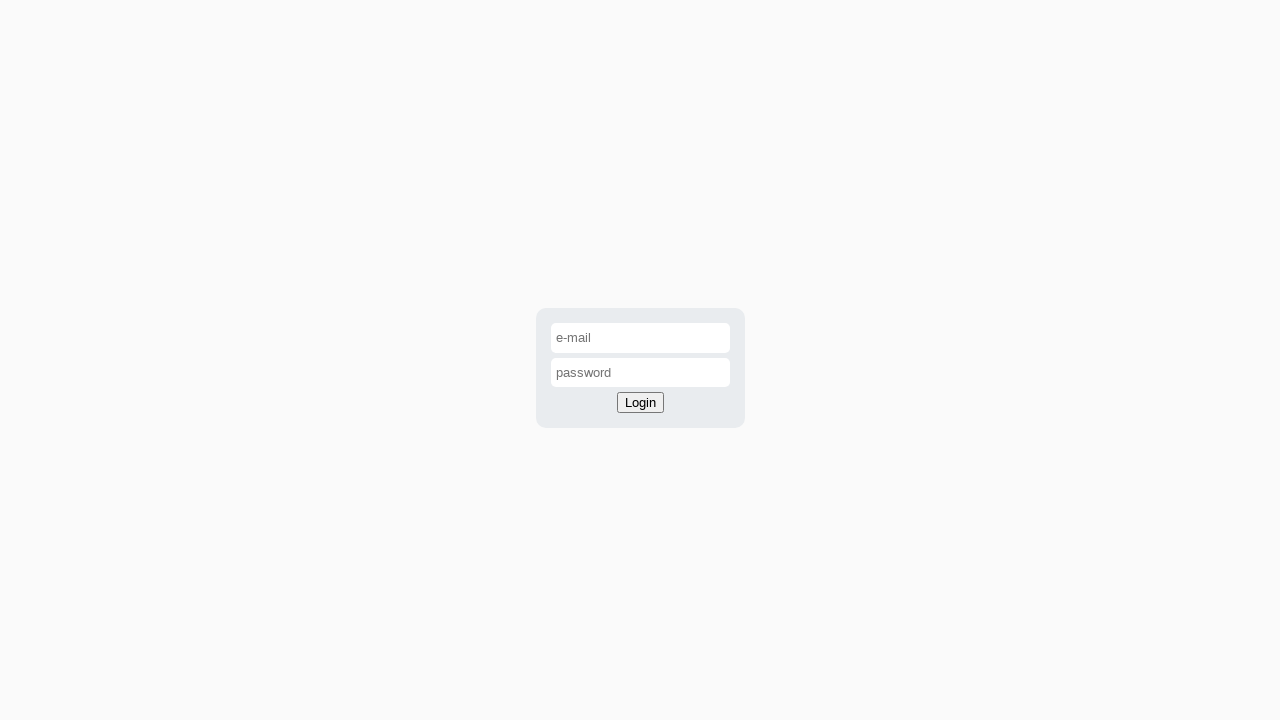